Navigates to hepsiburada.com homepage and verifies the page loads

Starting URL: https://www.hepsiburada.com

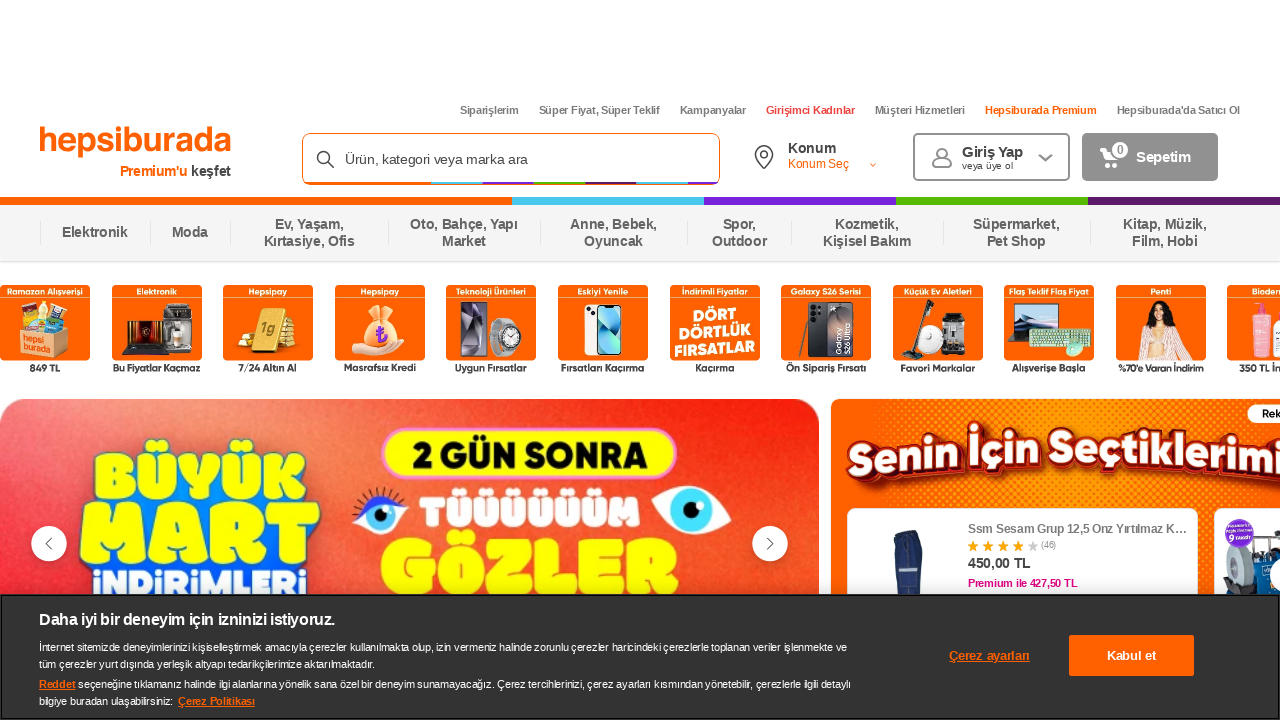

Page loaded - domcontentloaded state reached
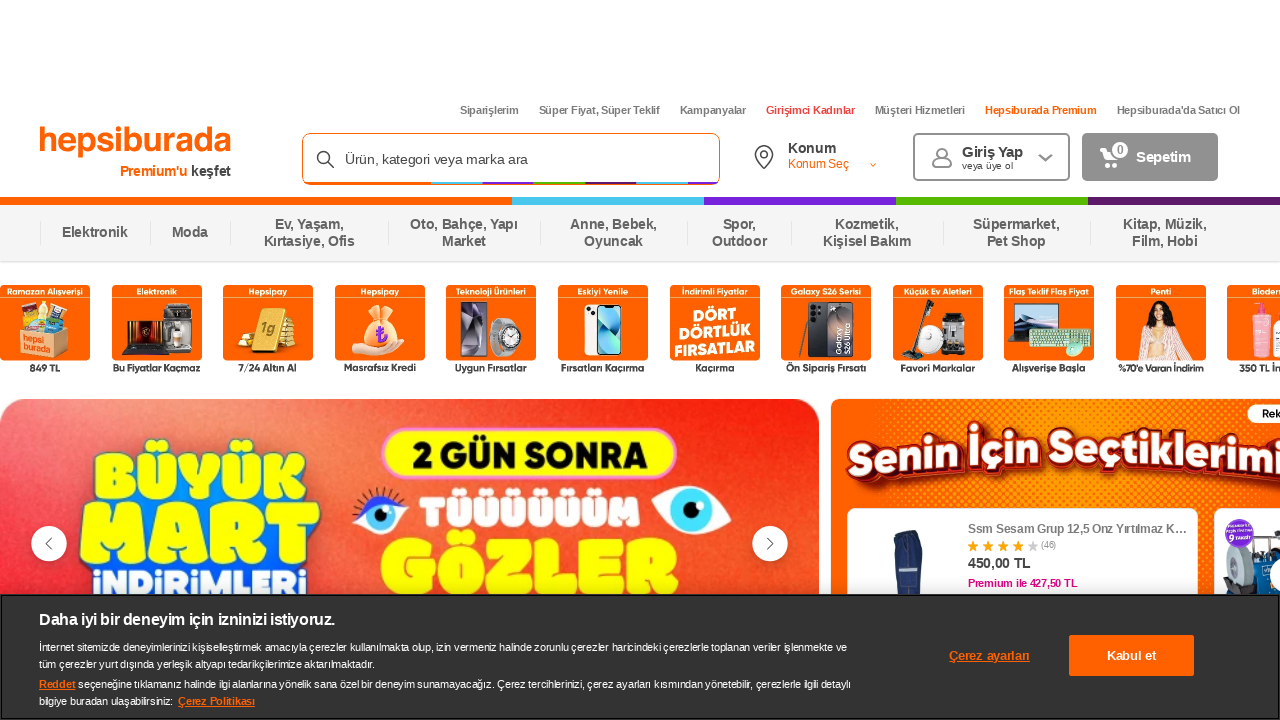

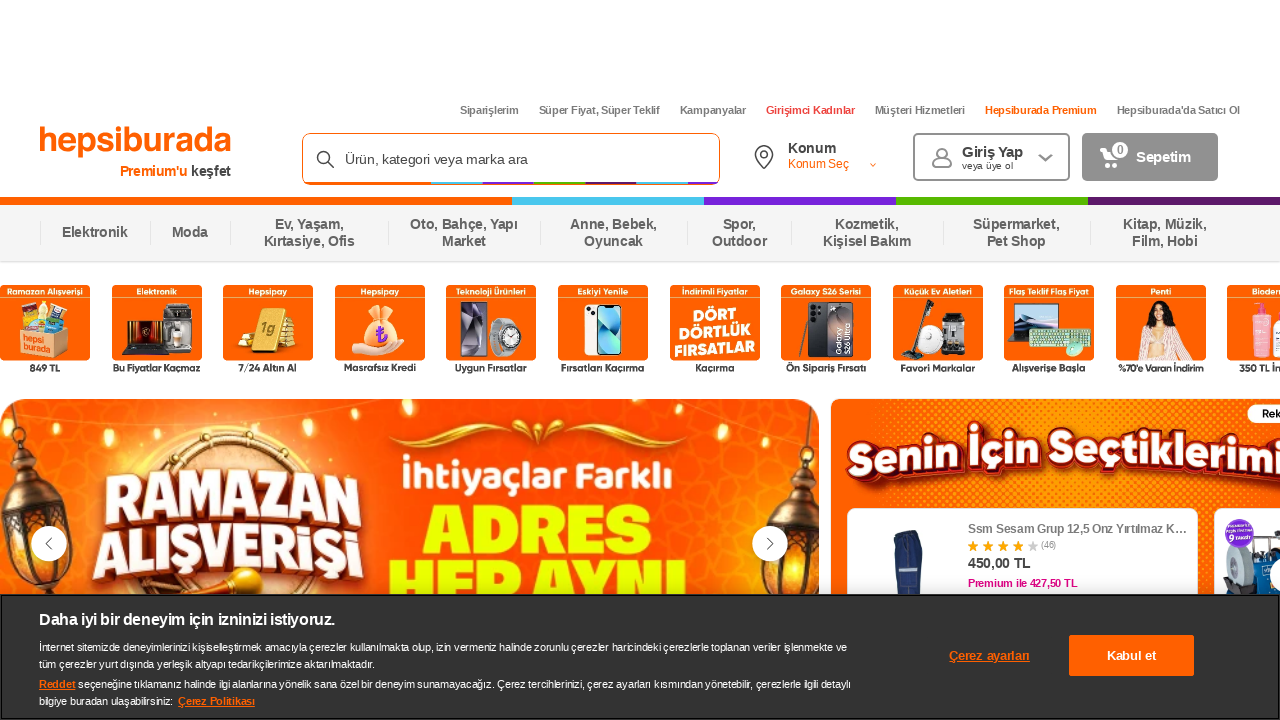